Navigates to the courses page and counts the total number of courses

Starting URL: https://alchemy.hguy.co/lms

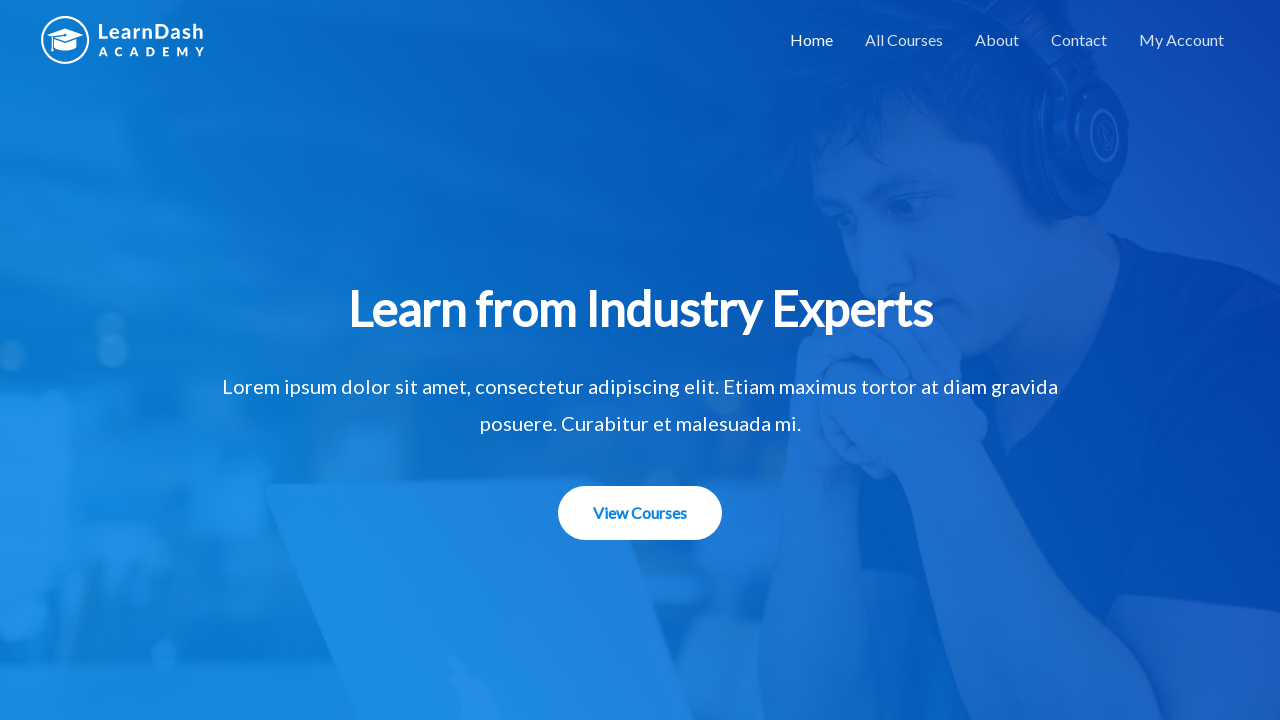

Clicked on courses menu item to navigate to courses page at (904, 40) on xpath=//*[@id='menu-item-1508']/a
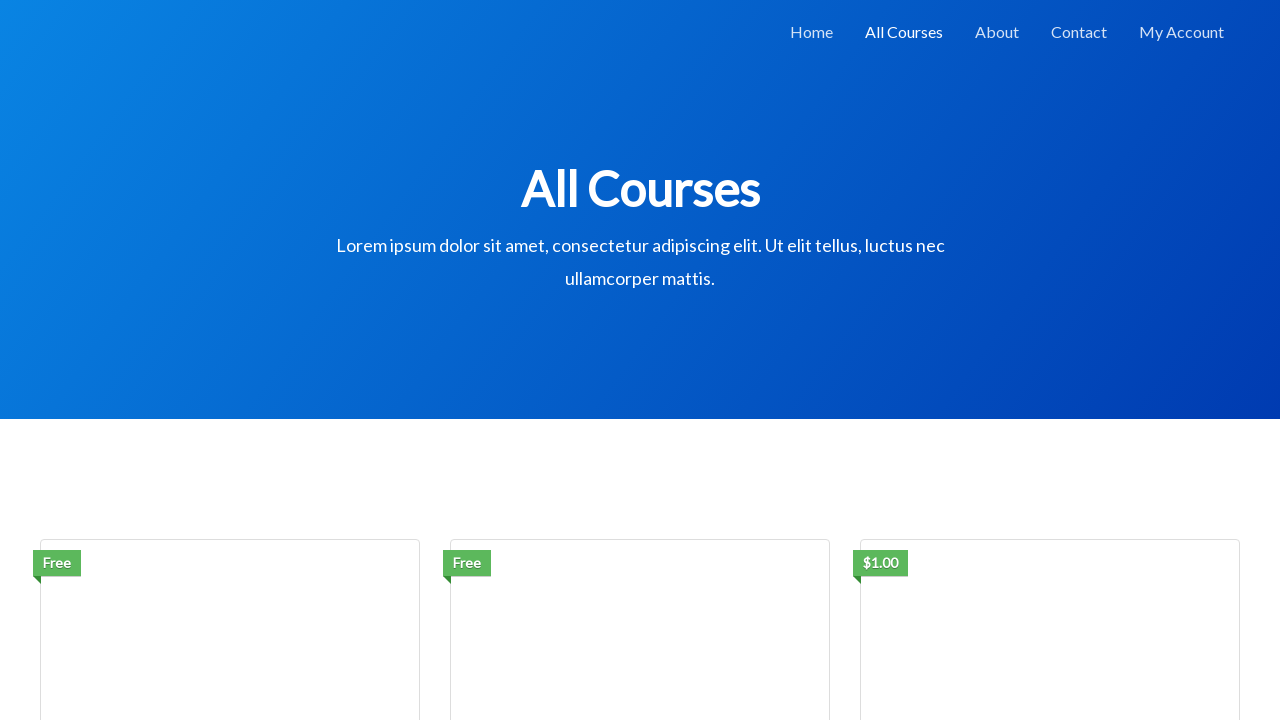

Retrieved all course elements from the page
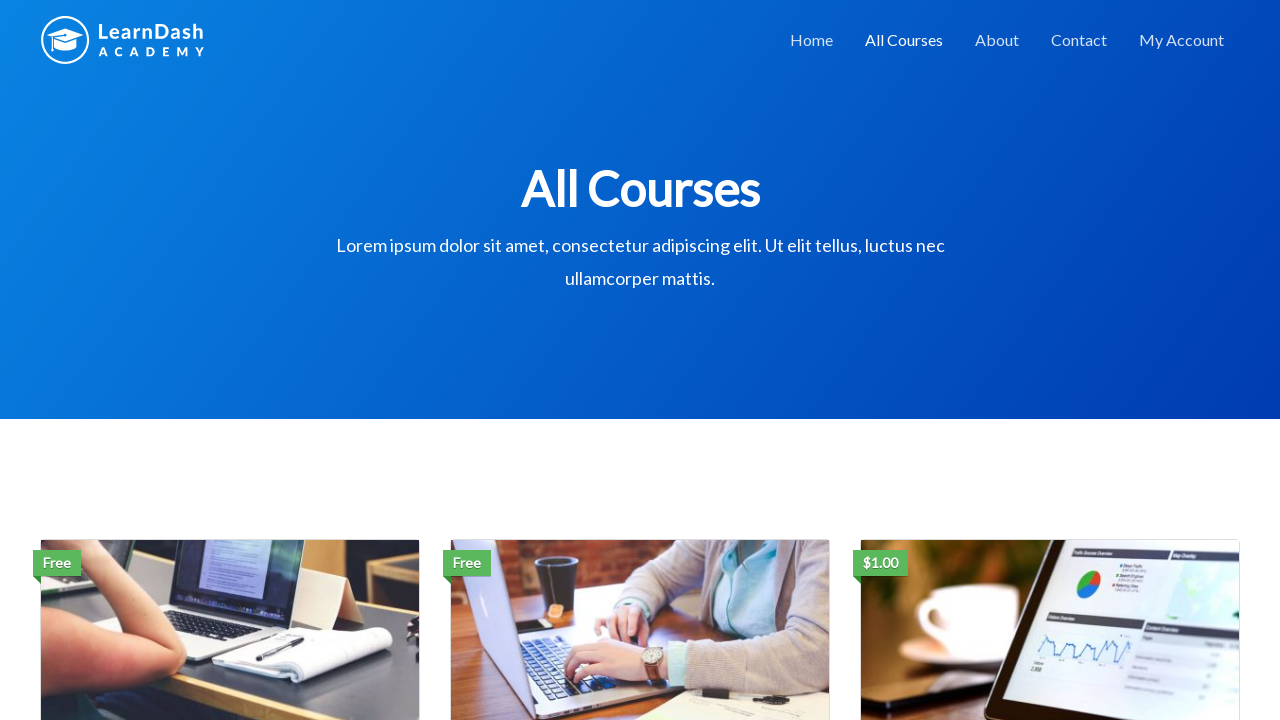

Verified that total number of courses is 3
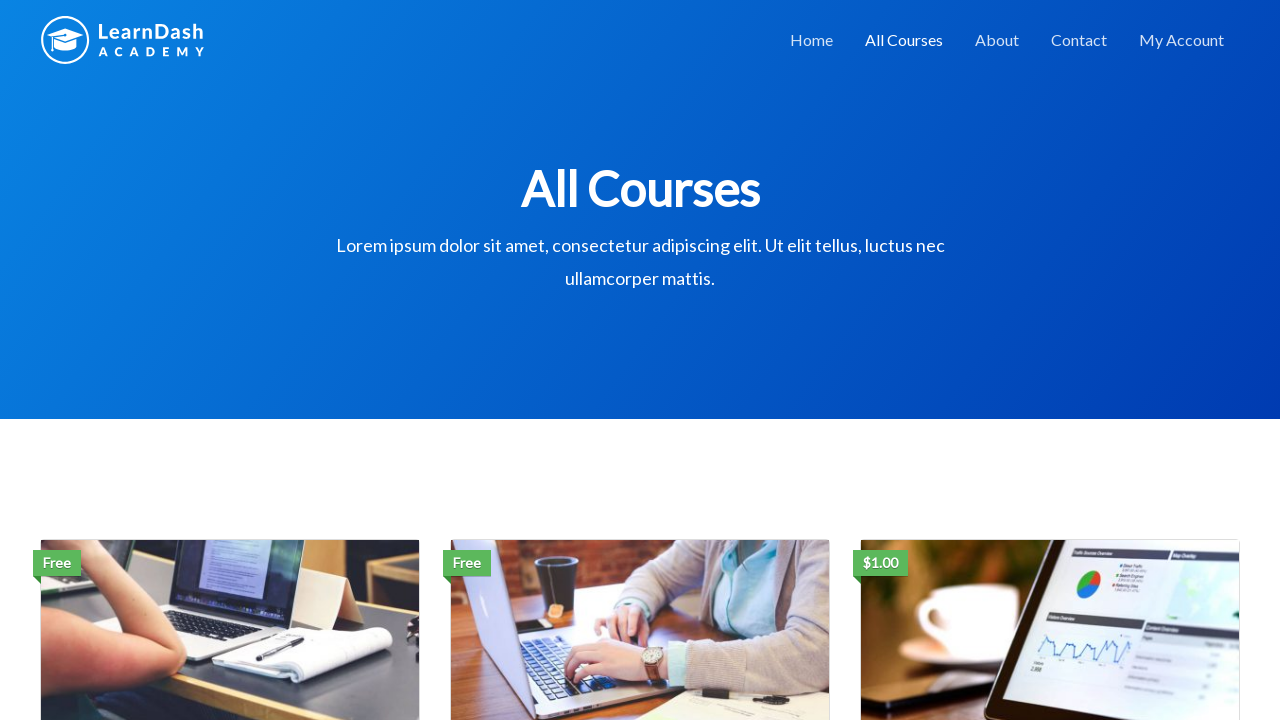

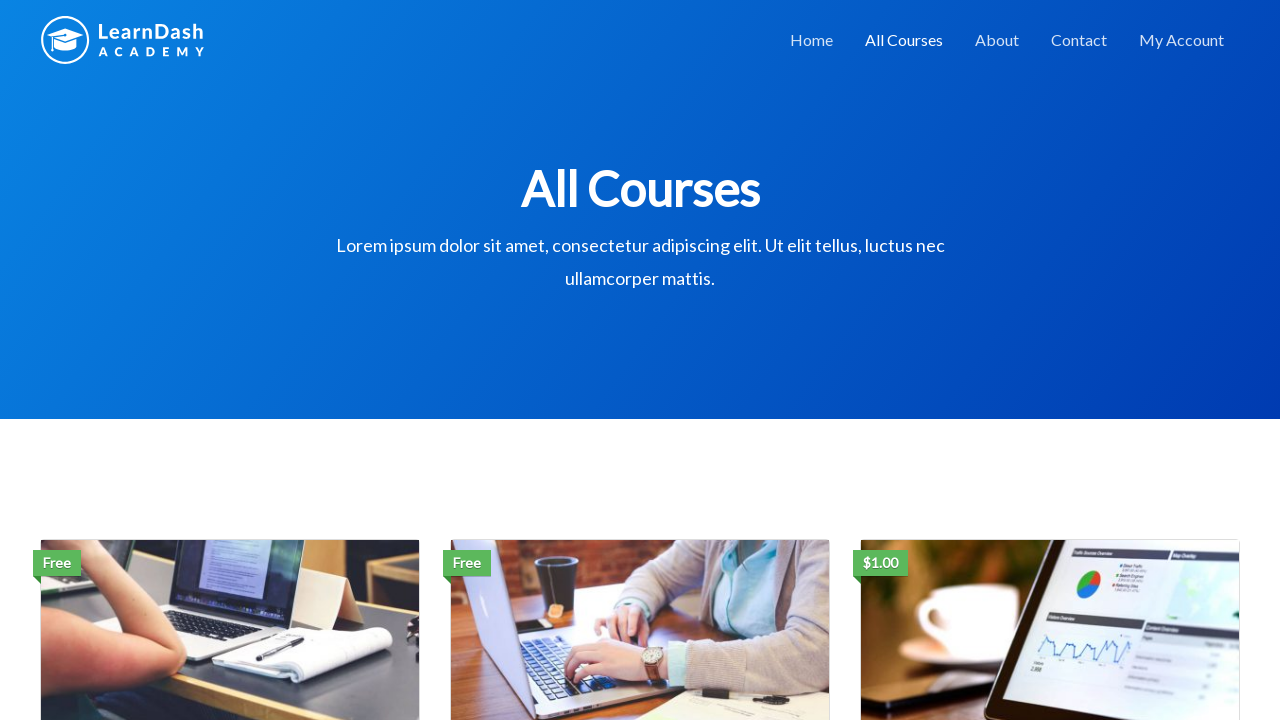